Tests the web table functionality on demoqa.com by creating a new table entry, editing it, and then deleting it. This covers the full CRUD operations on the web table component.

Starting URL: https://demoqa.com

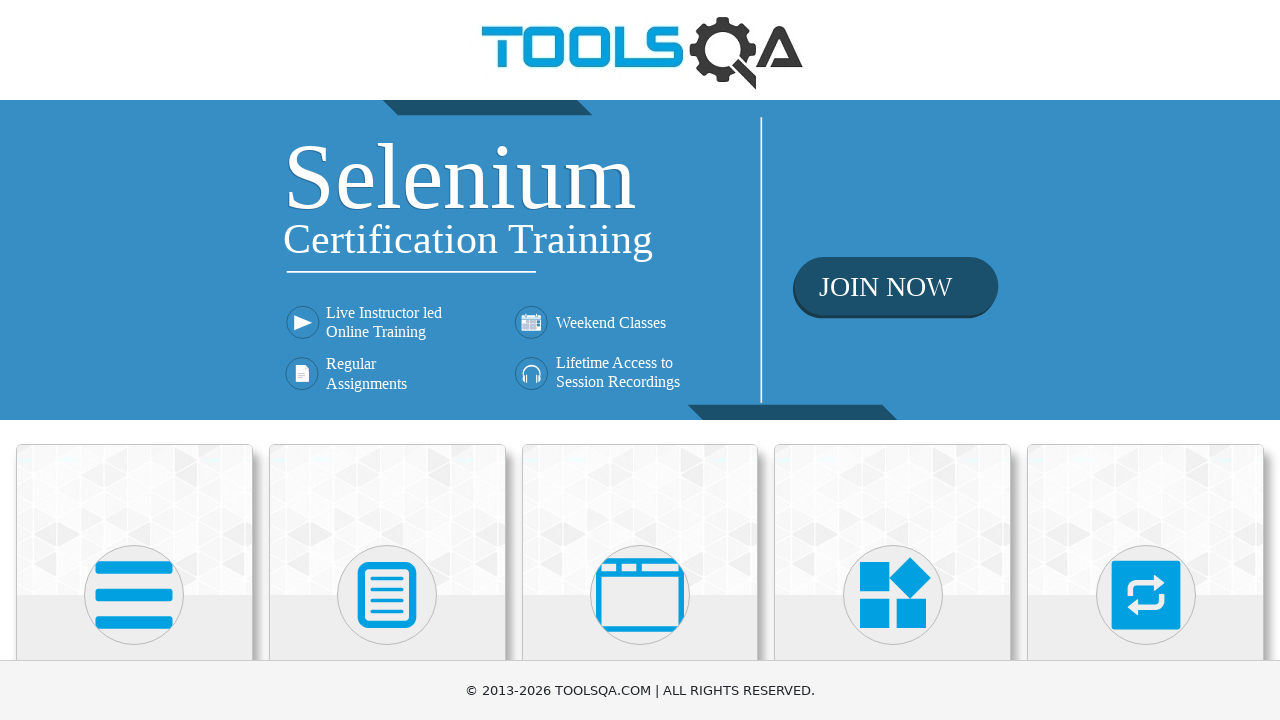

Clicked on Elements card on homepage at (134, 360) on text=Elements
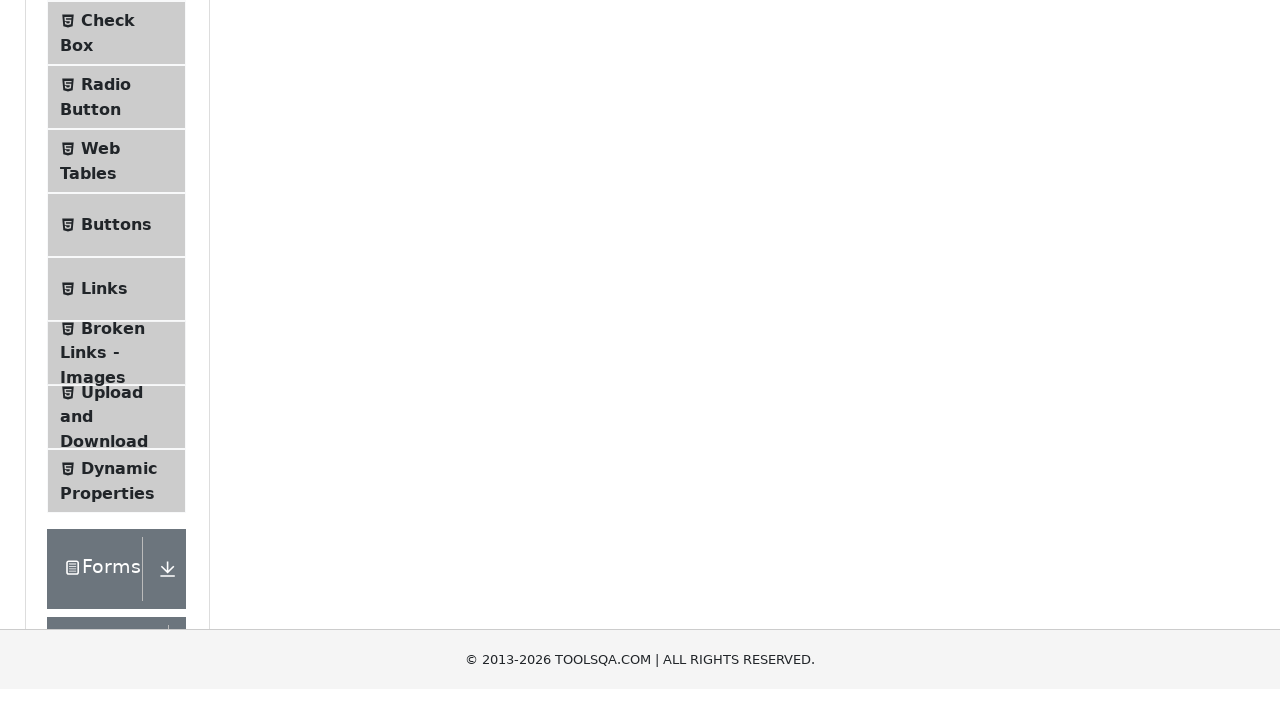

Clicked on Web Tables in the sidebar at (100, 440) on text=Web Tables
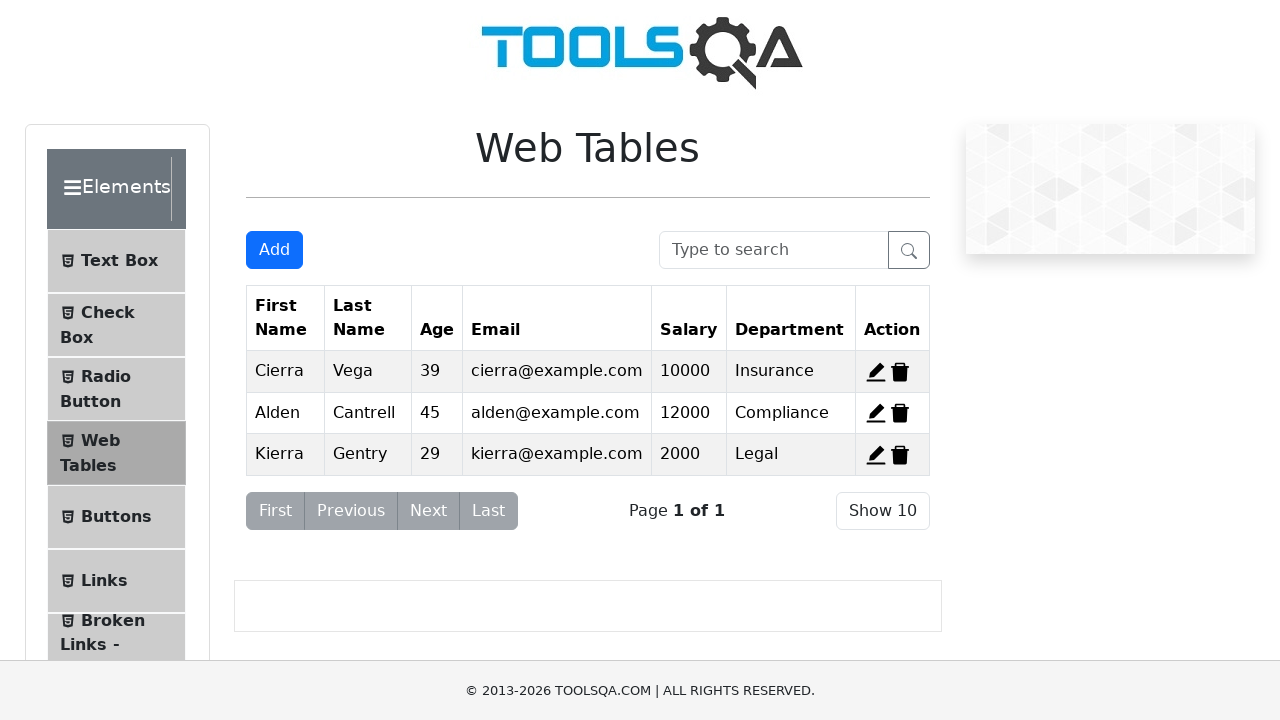

Clicked Add button to open registration form at (274, 250) on #addNewRecordButton
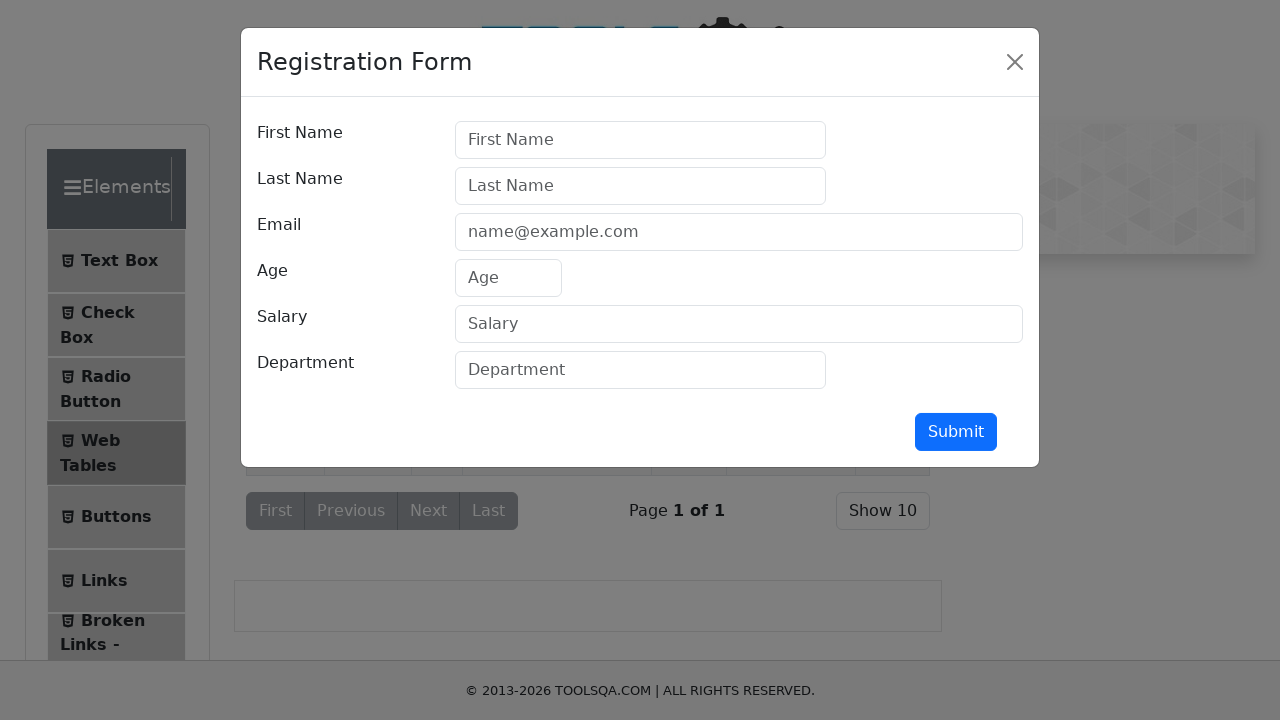

Filled firstName field with 'Cristina' on #firstName
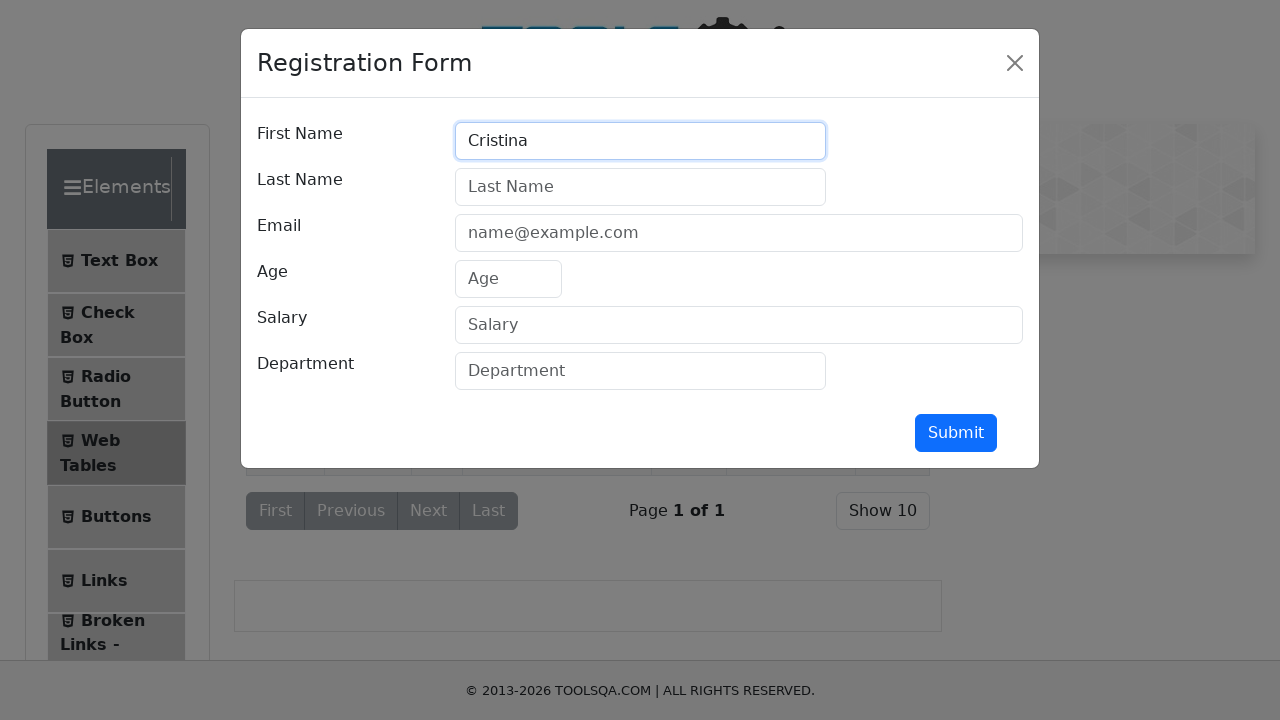

Filled lastName field with 'Salaci' on #lastName
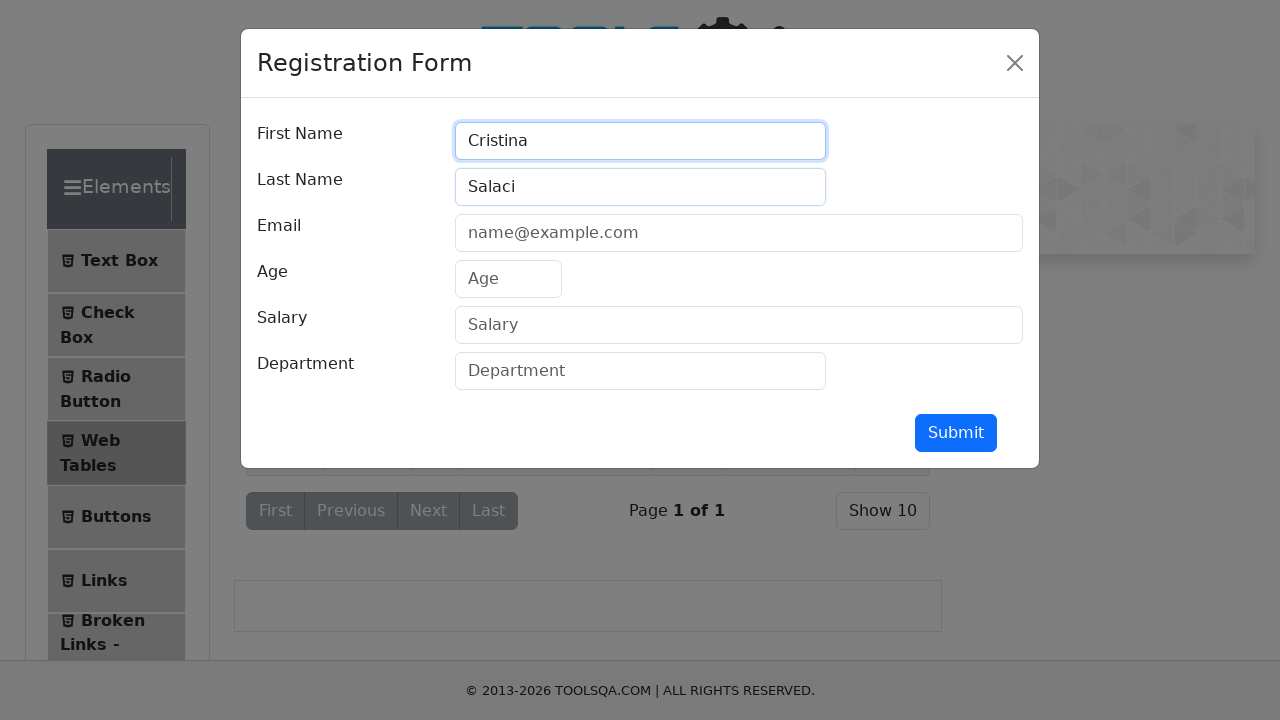

Filled userEmail field with 'cristina_salaci@test.com' on #userEmail
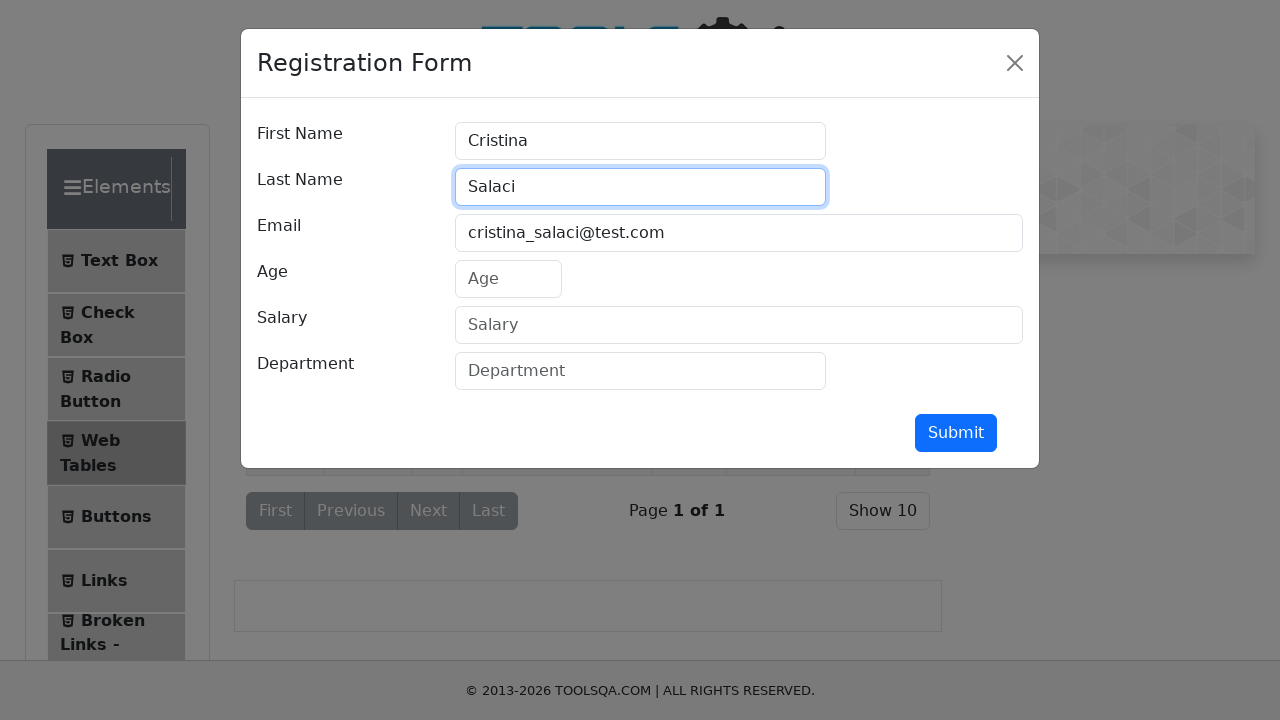

Filled age field with '34' on #age
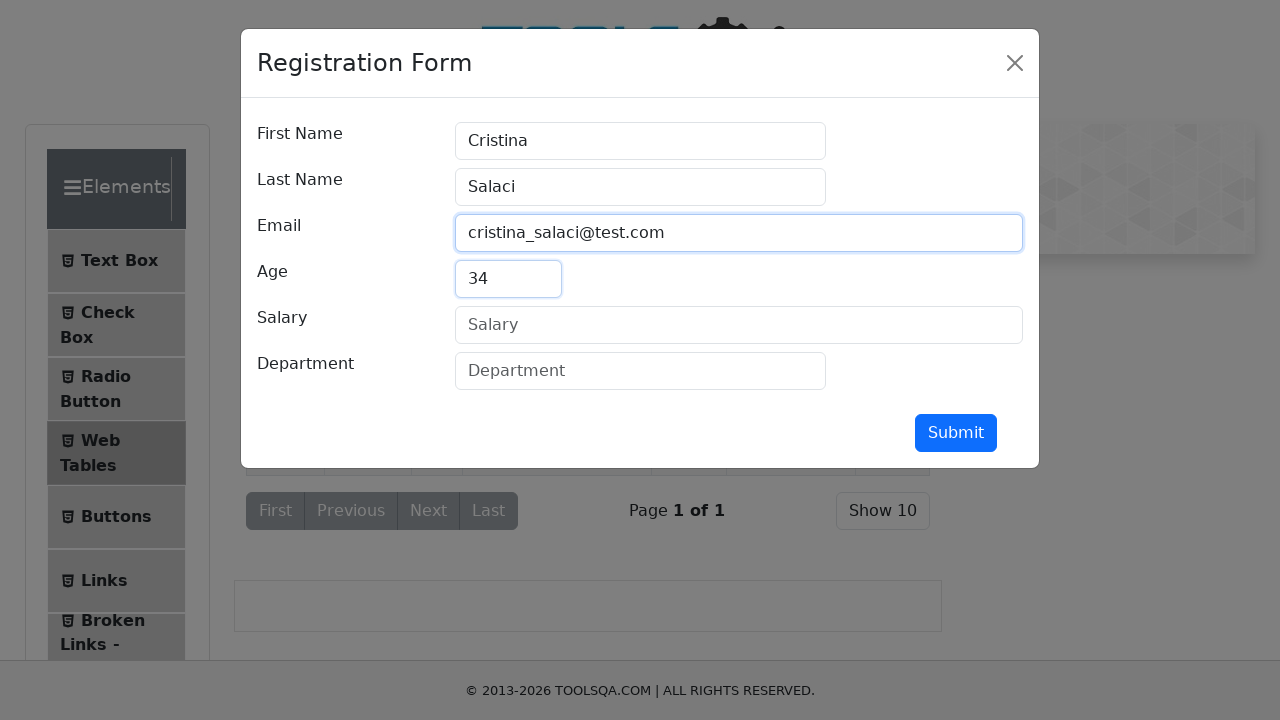

Filled salary field with '1000' on #salary
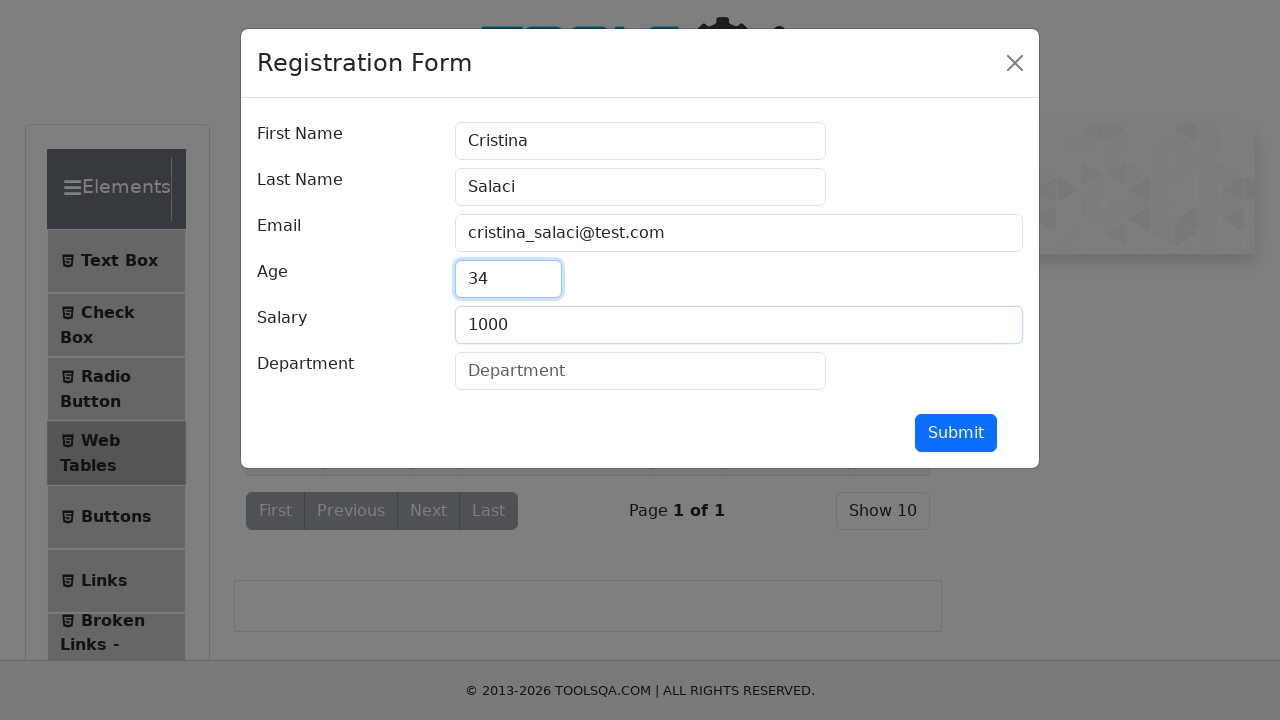

Filled department field with 'testing' on #department
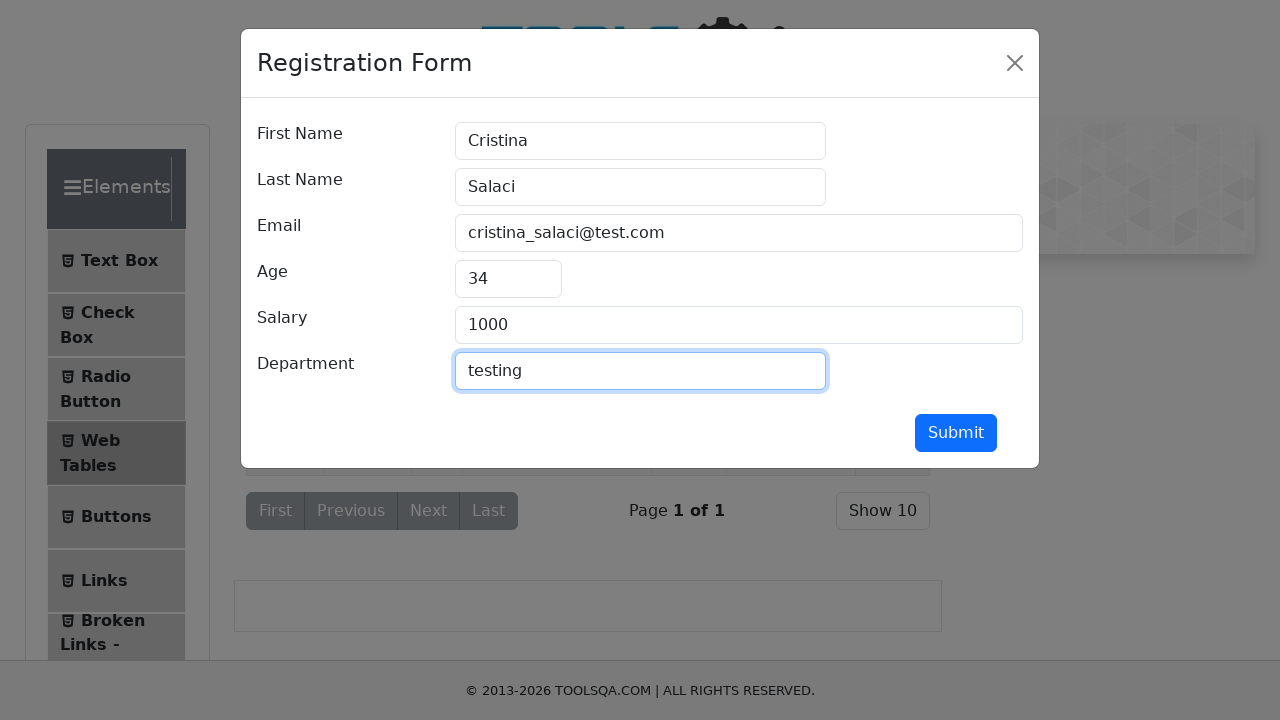

Clicked submit button to create new table entry at (956, 433) on #submit
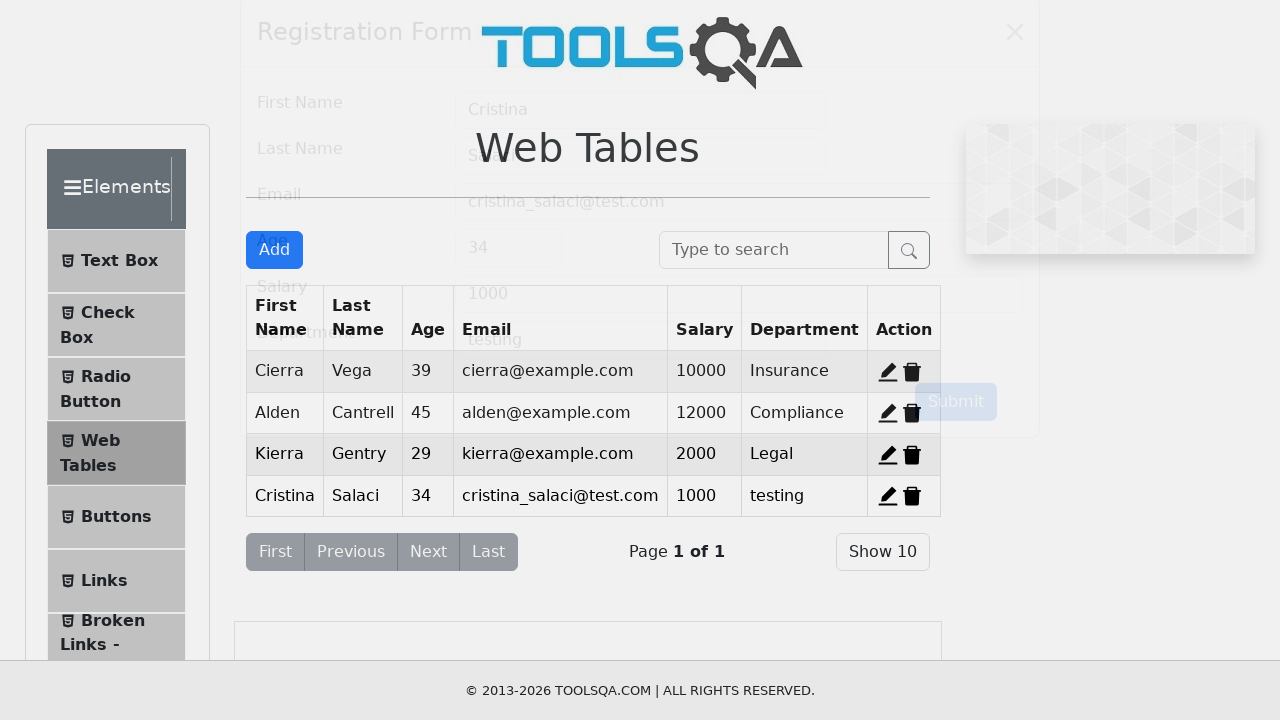

Registration form modal closed after creating entry
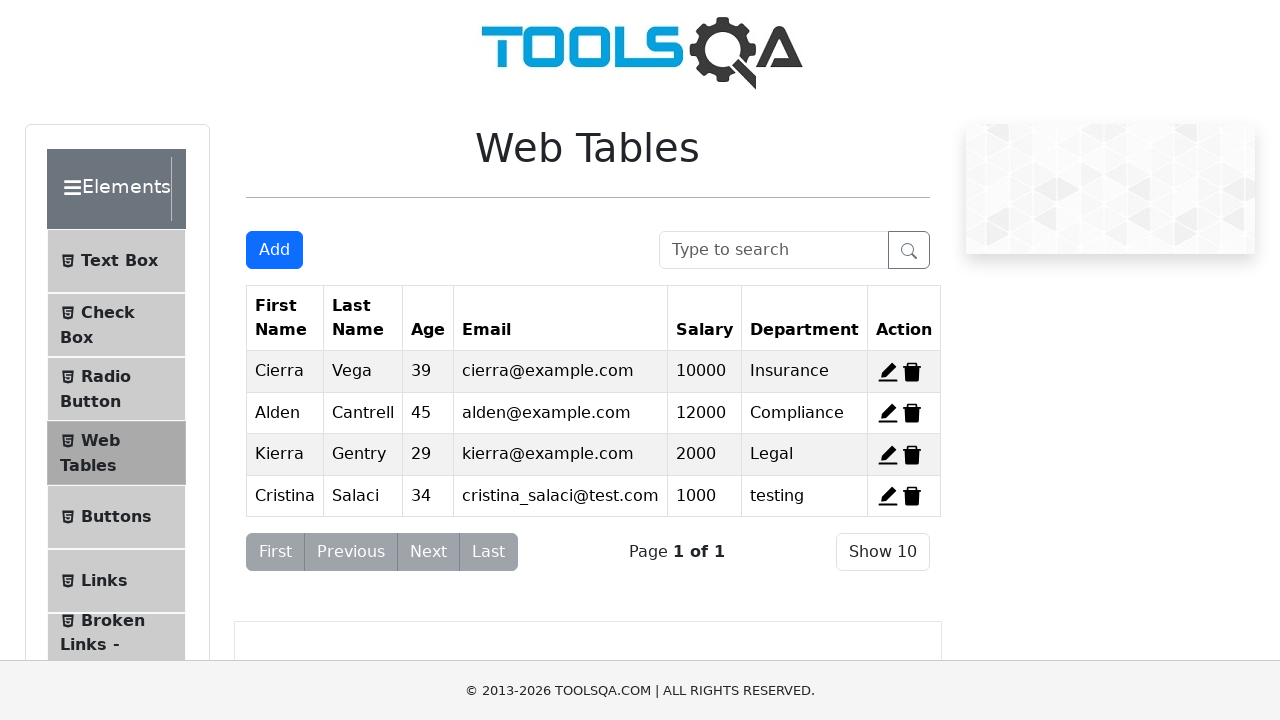

Clicked edit button on newly created row at (888, 496) on #edit-record-4
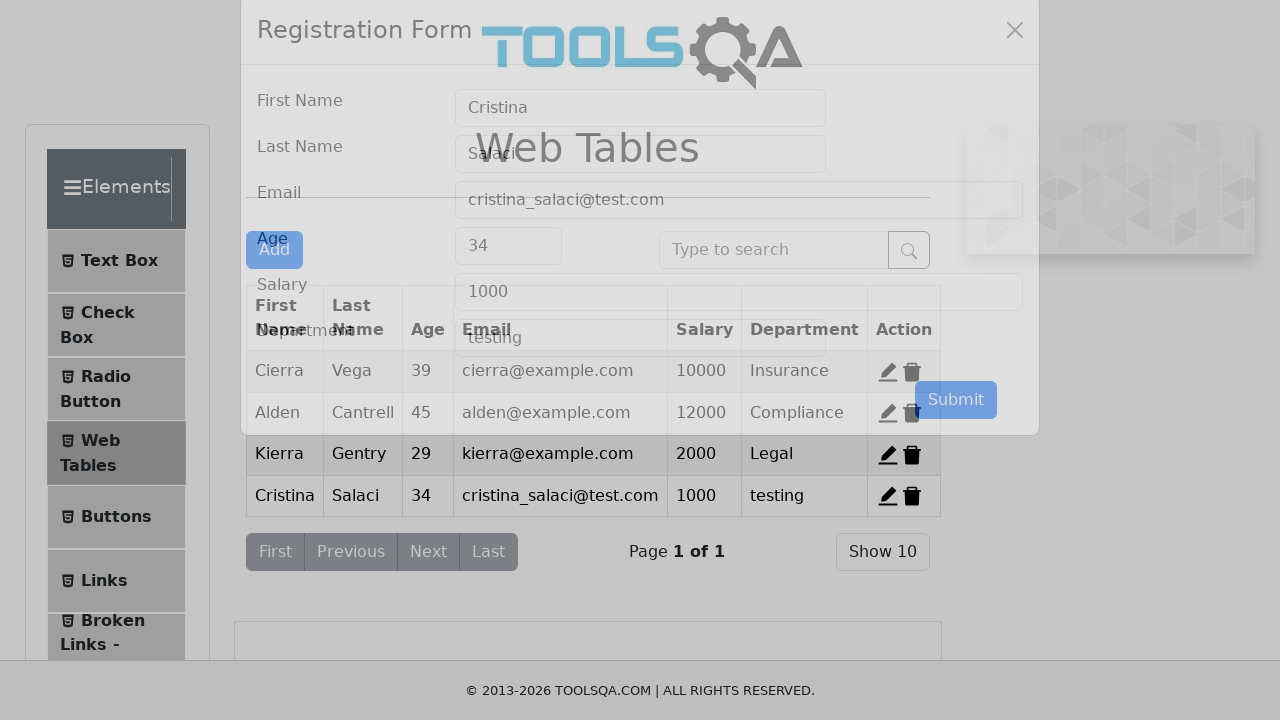

Updated firstName field to 'Cris' on #firstName
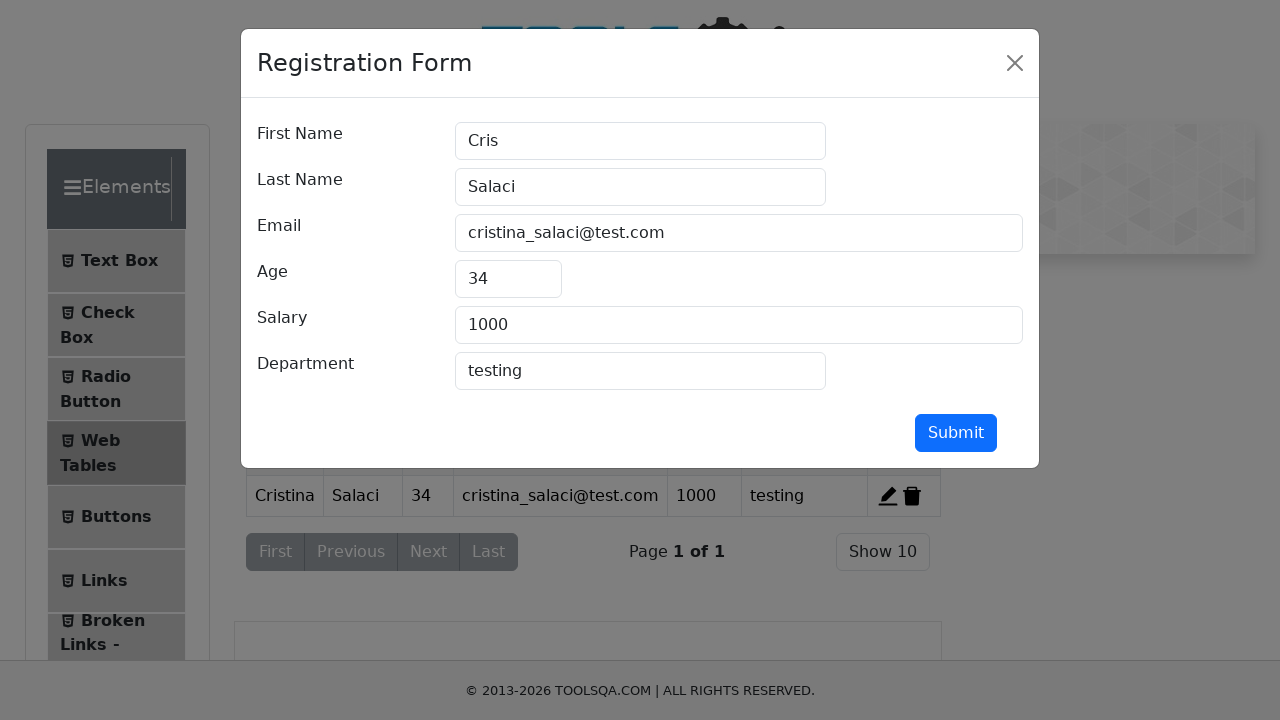

Updated lastName field to 'Sal' on #lastName
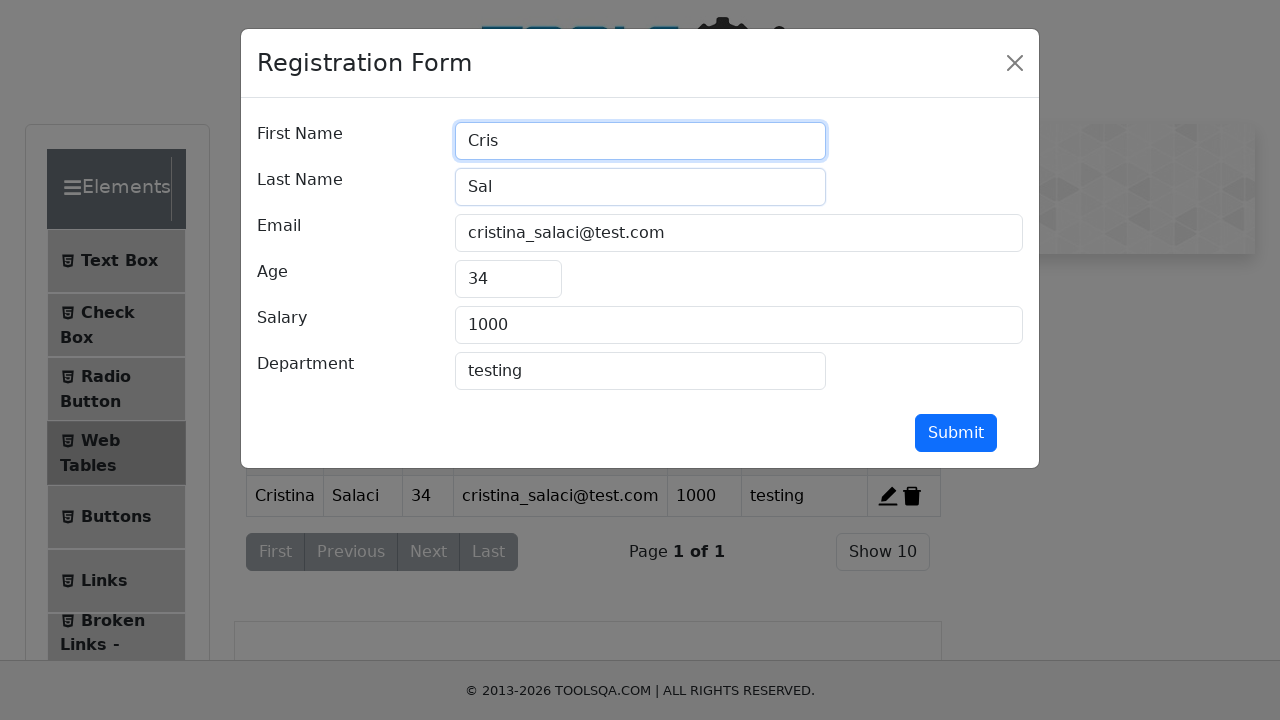

Updated userEmail field to 'popescu@gmail.com' on #userEmail
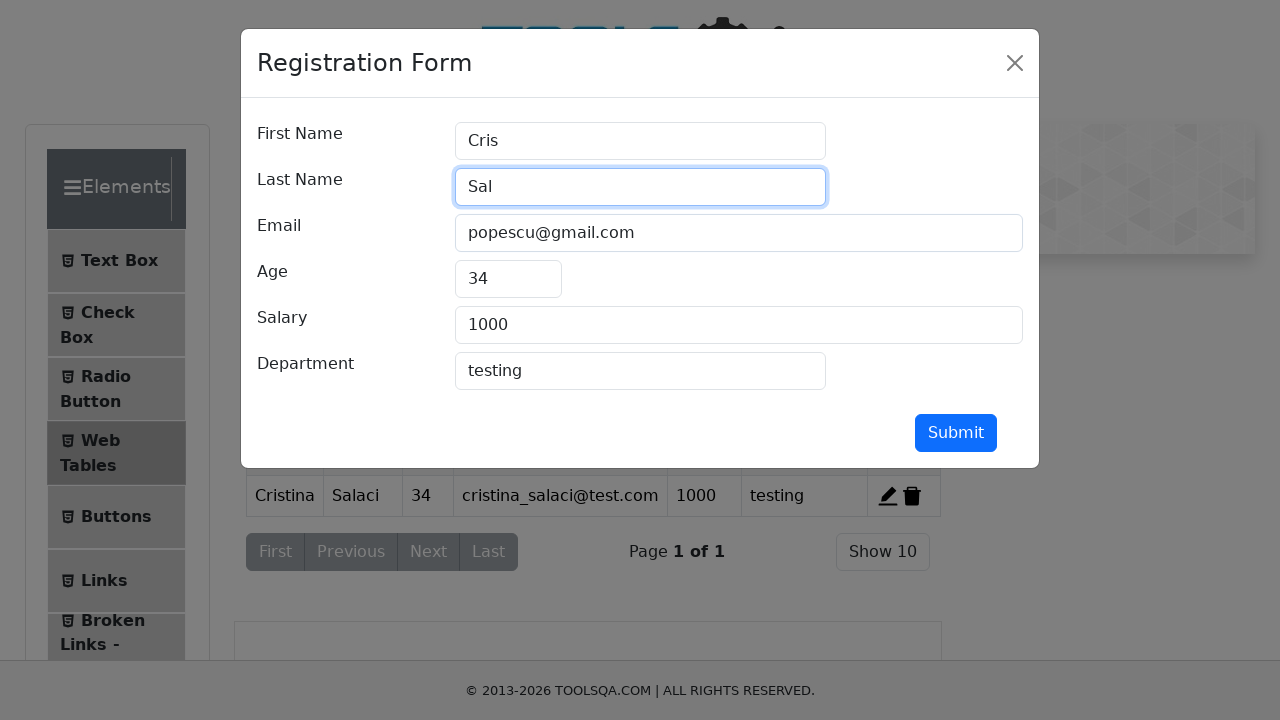

Updated age field to '24' on #age
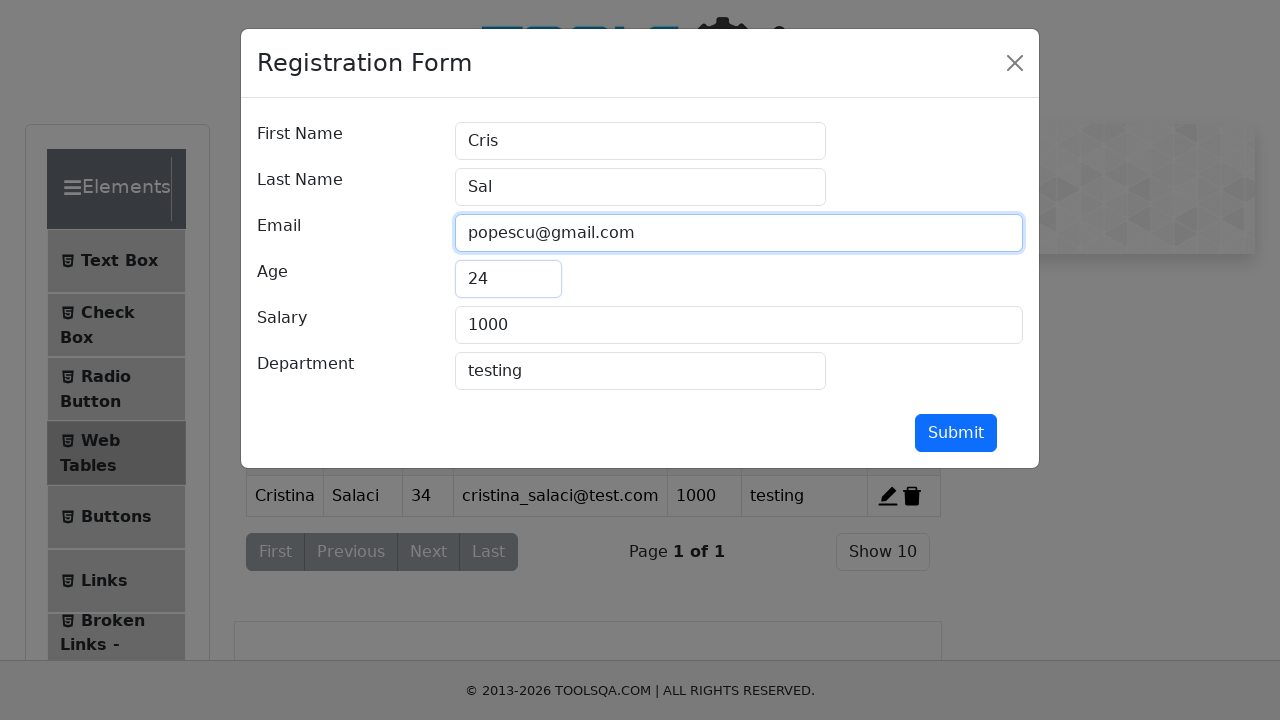

Updated salary field to '30000' on #salary
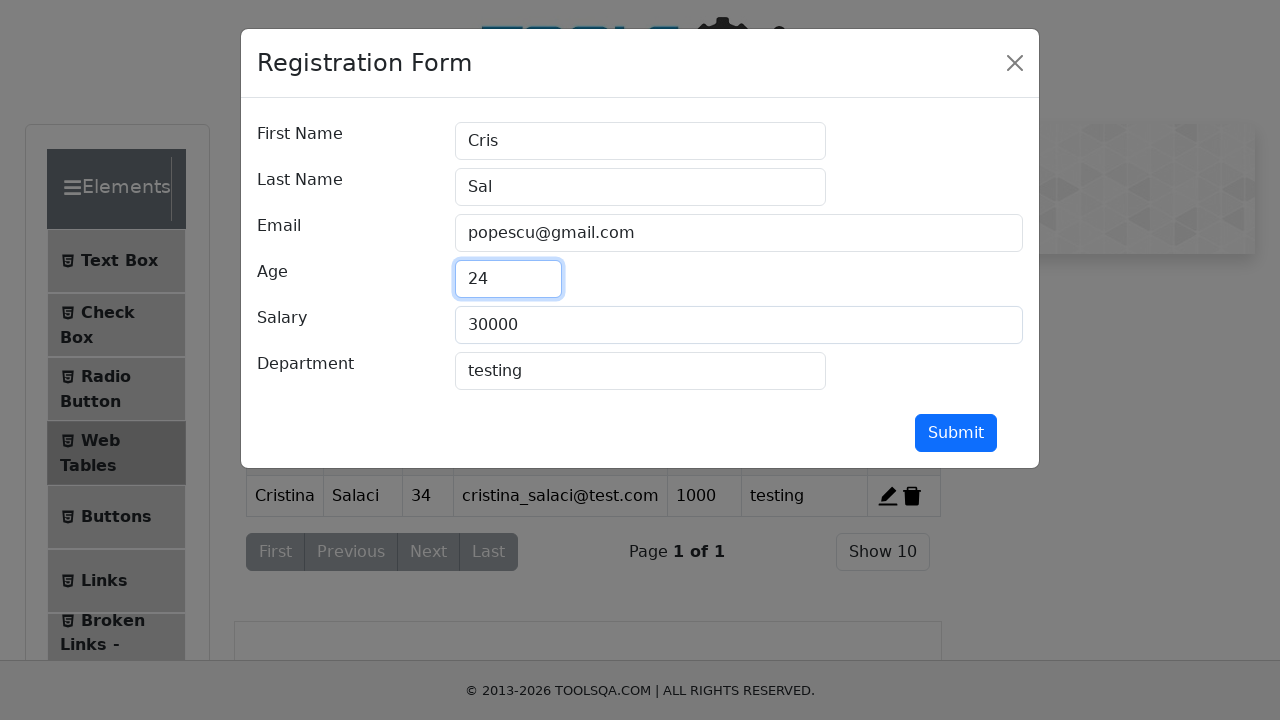

Updated department field to 'HR' on #department
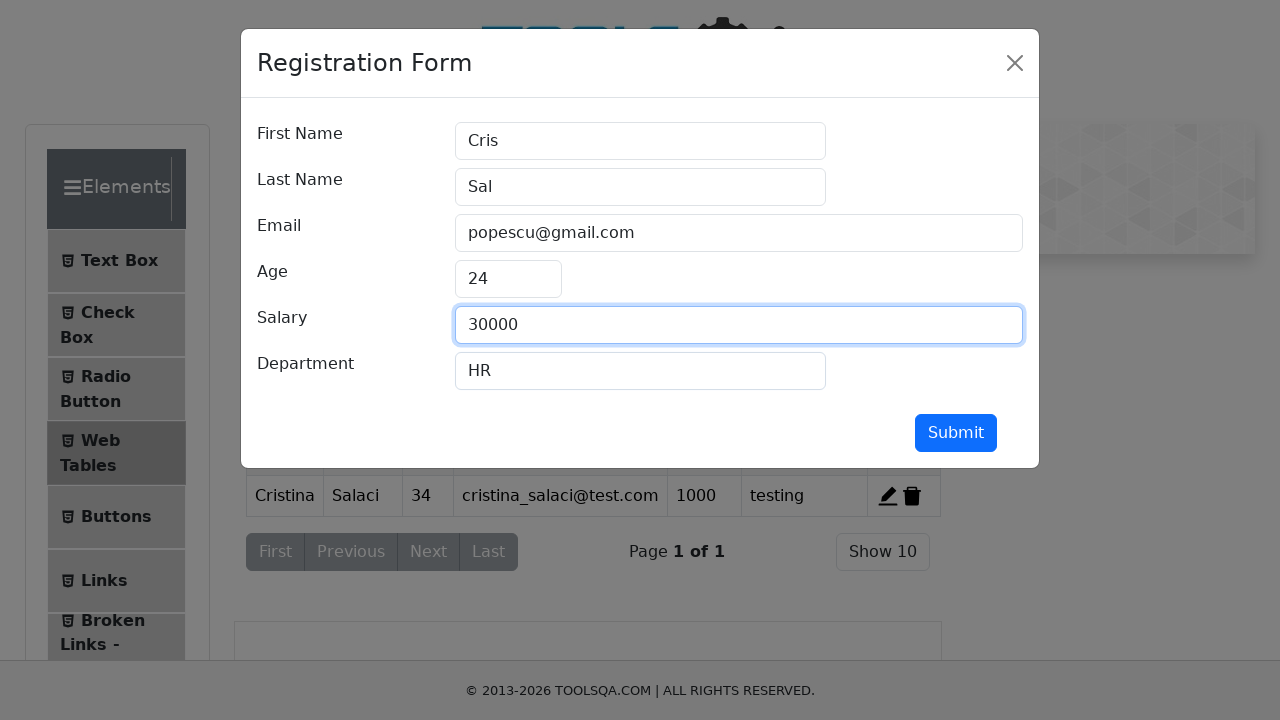

Clicked submit button to save edited entry at (956, 433) on #submit
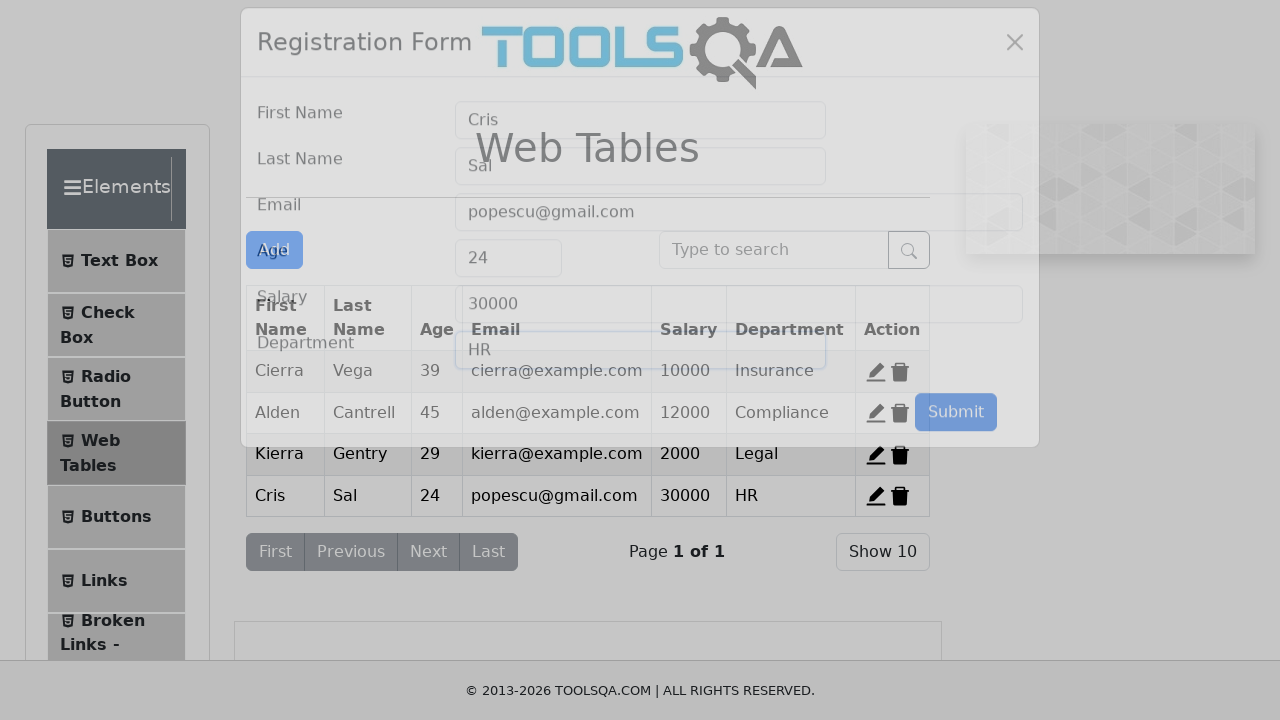

Registration form modal closed after editing entry
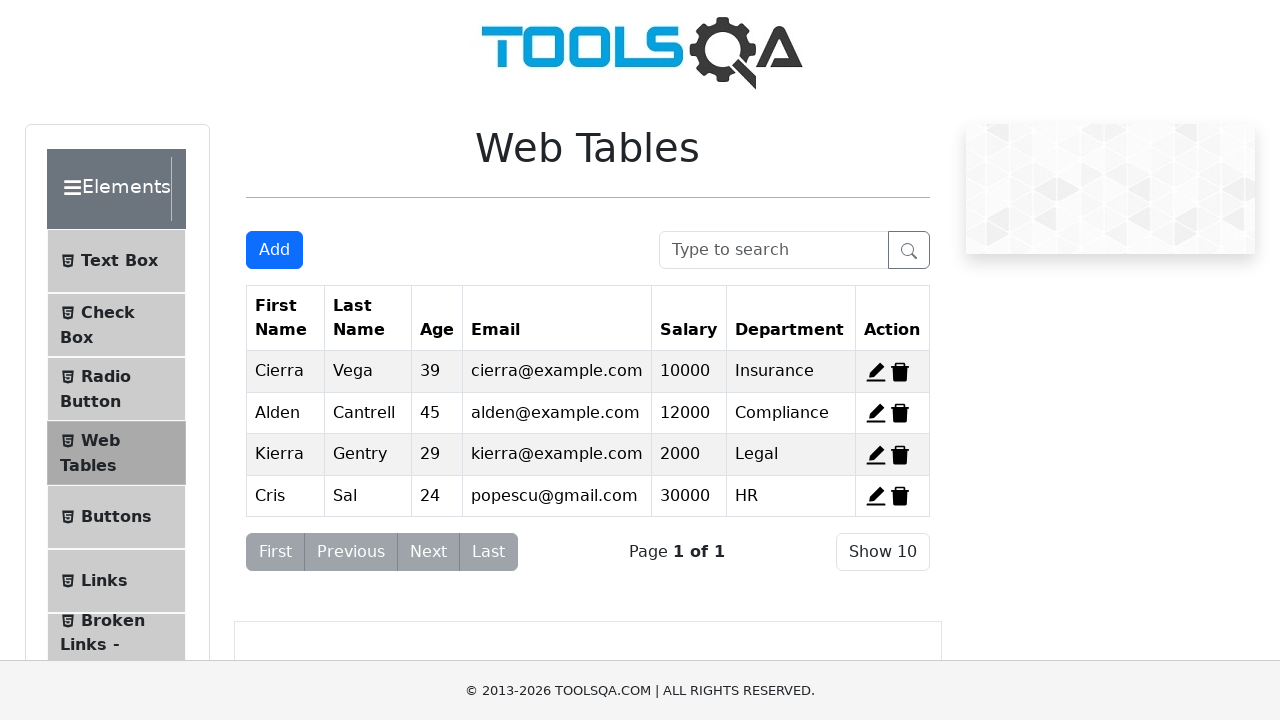

Clicked delete button to remove the edited entry from table at (900, 496) on #delete-record-4
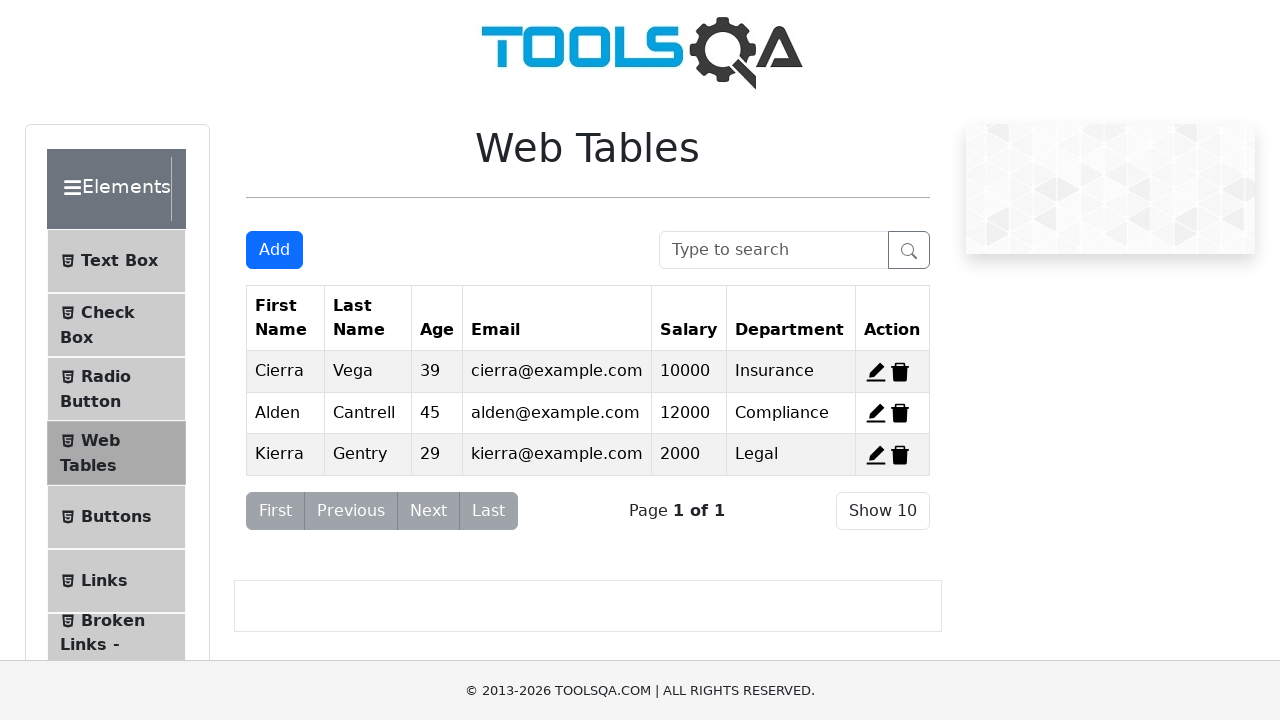

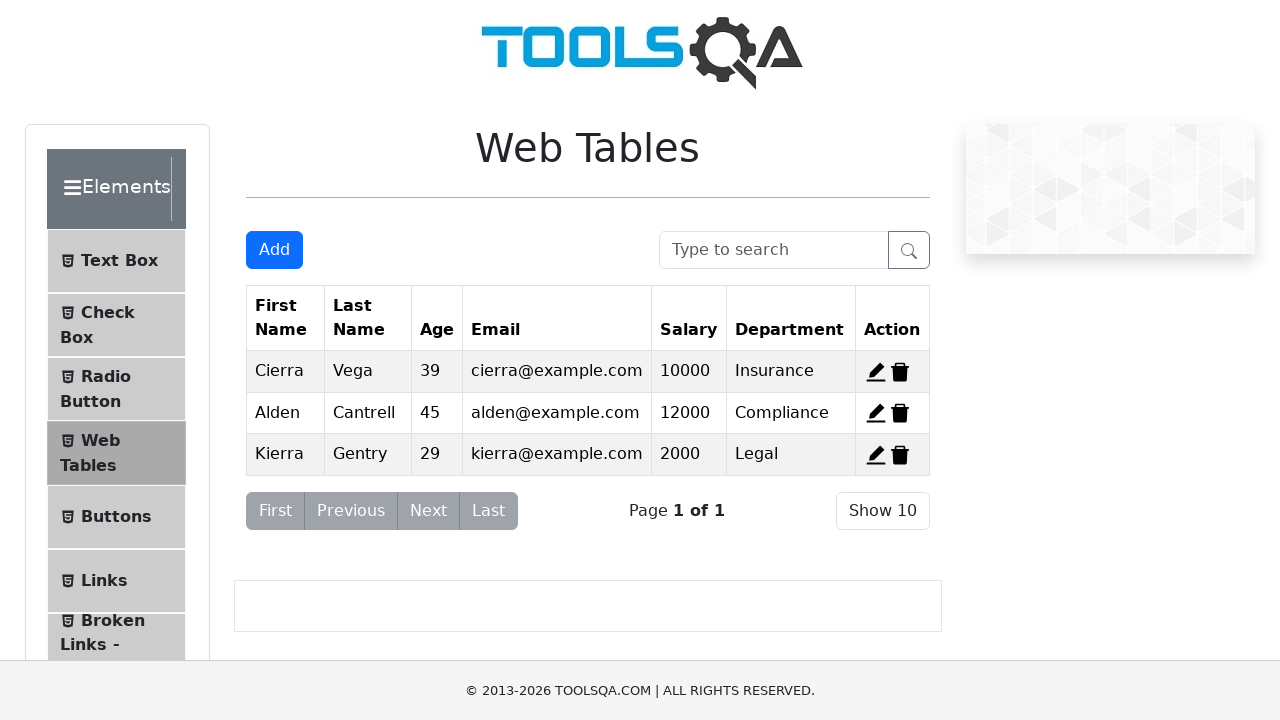